Tests a dropdown combo tree widget by clicking on the input box to open the dropdown and selecting a specific choice from the options

Starting URL: https://www.jqueryscript.net/demo/Drop-Down-Combo-Tree

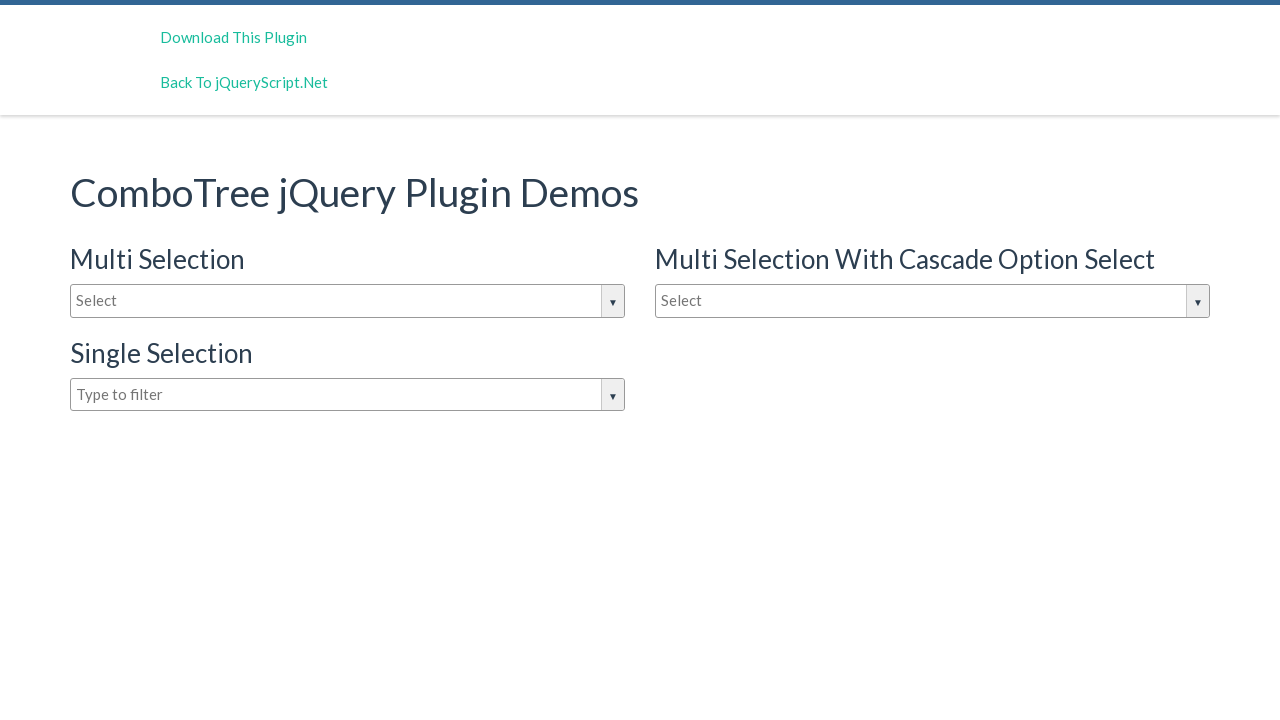

Clicked on input box to open dropdown combo tree at (348, 301) on input#justAnInputBox
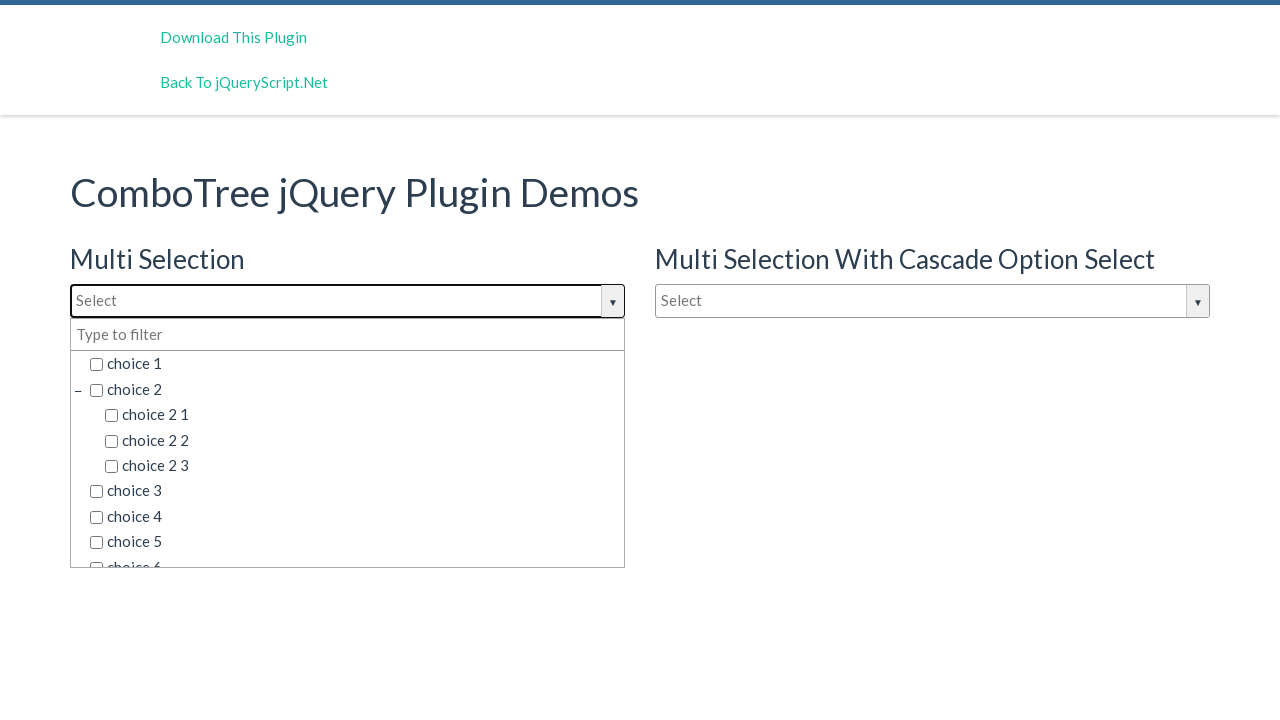

Dropdown options appeared and became visible
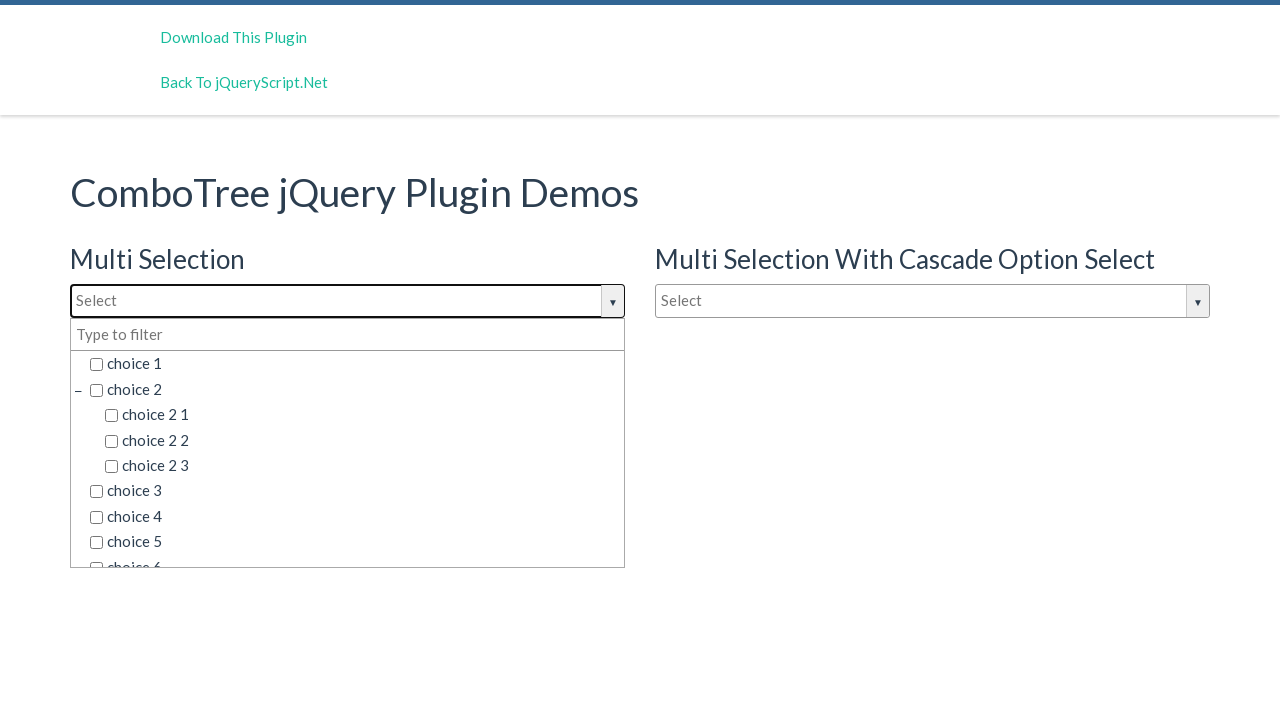

Selected 'choice 1' from dropdown options at (355, 364) on xpath=//*[contains(@id,'DropDownContainer')][1]//input[@type='checkbox']/.. >> n
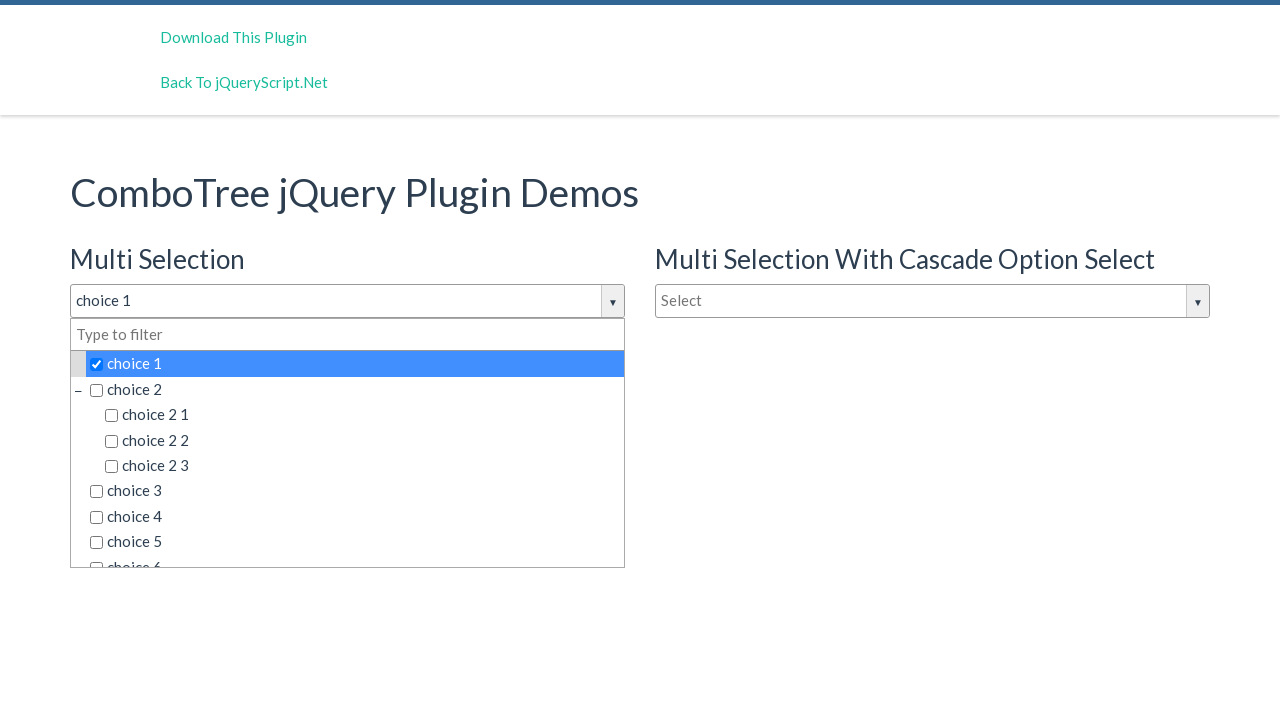

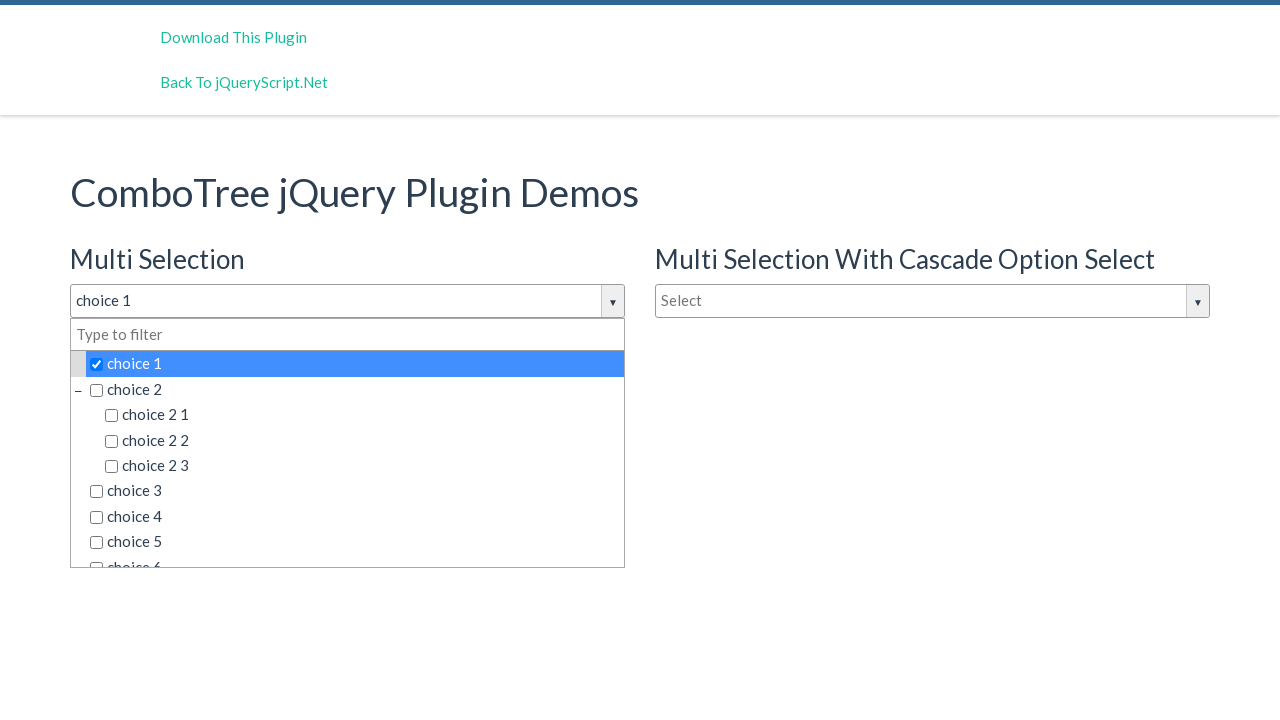